Navigates to ChatGPT homepage and demonstrates page zoom functionality by changing zoom levels

Starting URL: https://chatgpt.com/

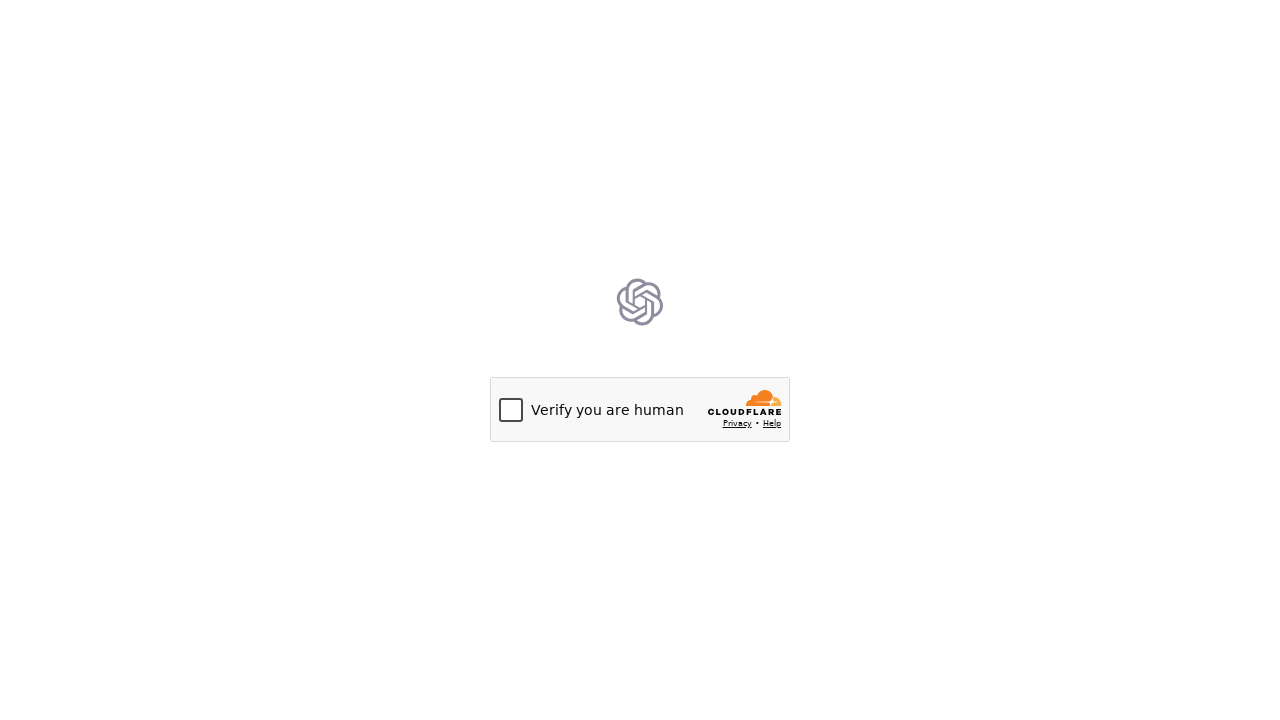

Navigated to ChatGPT homepage
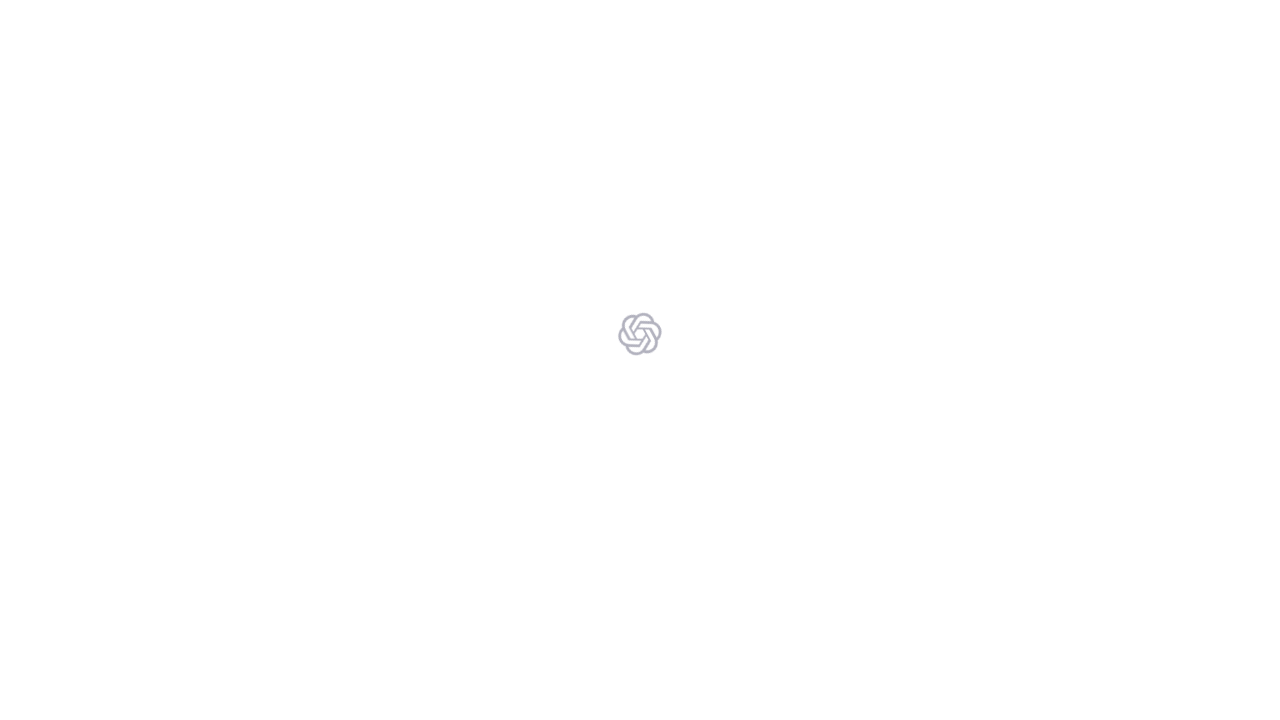

Applied zoom level to 50%
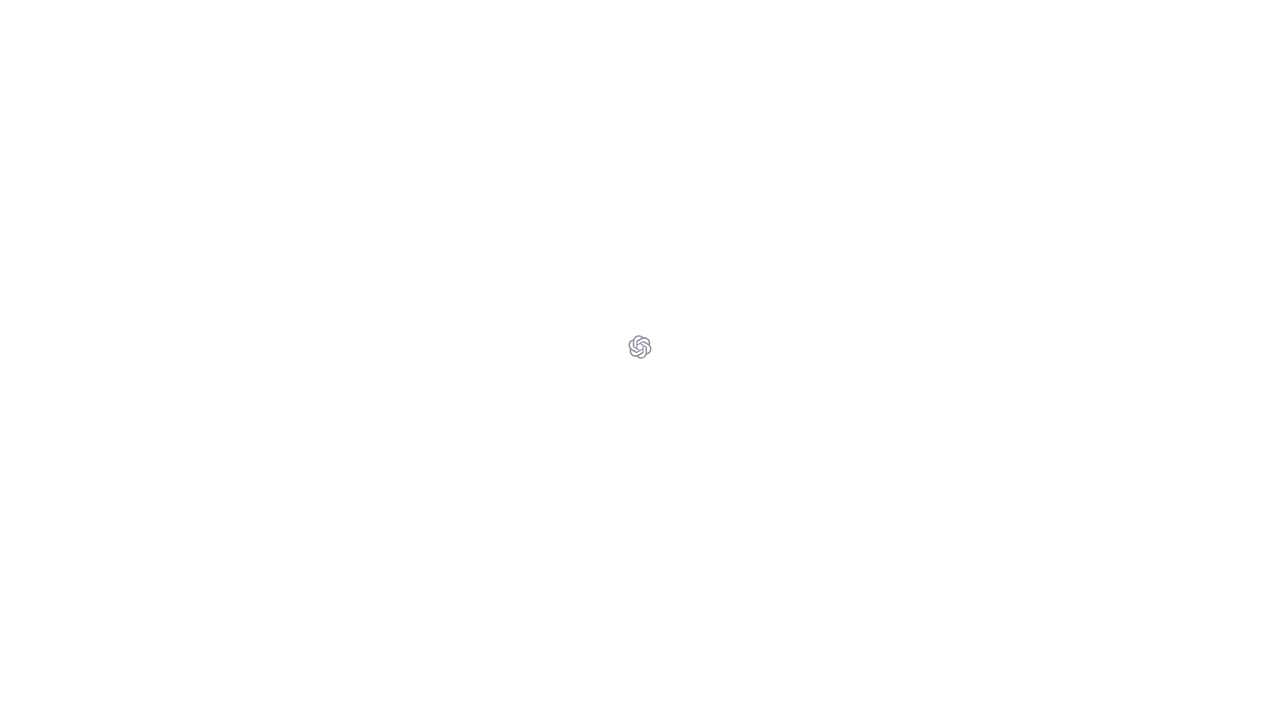

Waited 3 seconds for zoom effect to render
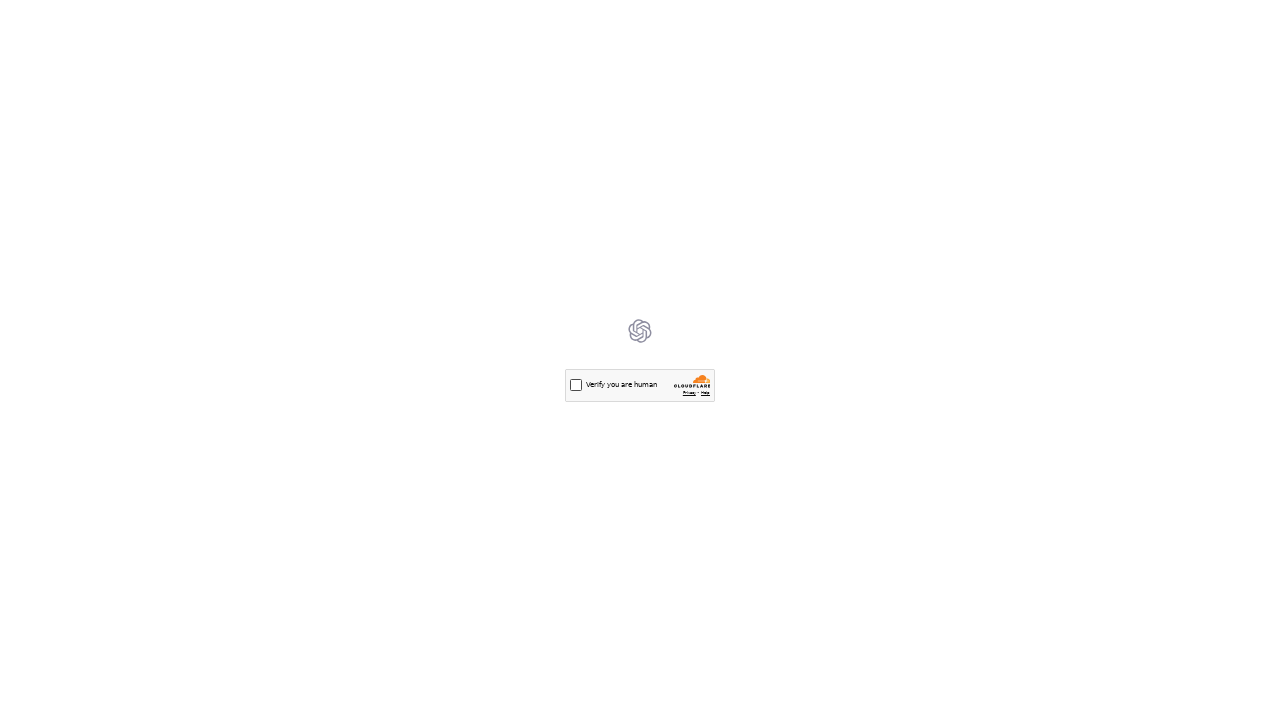

Reset zoom level back to 100%
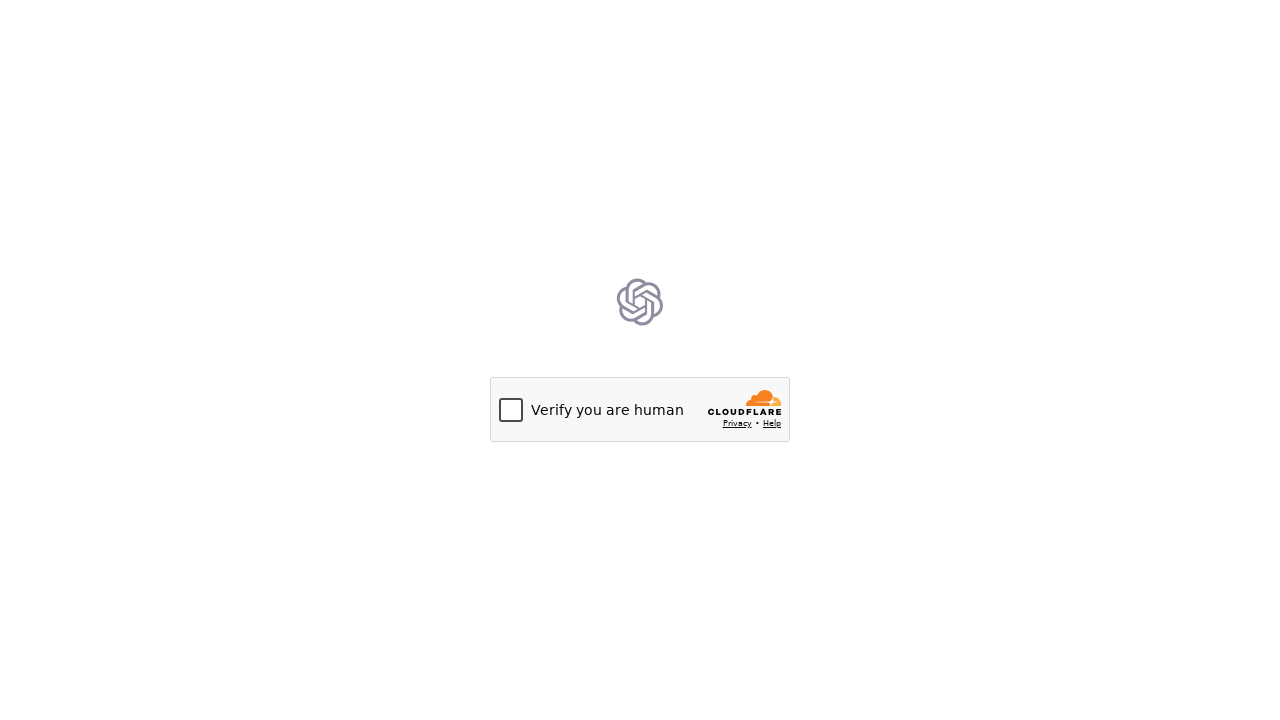

Waited 2 seconds for zoom reset to complete
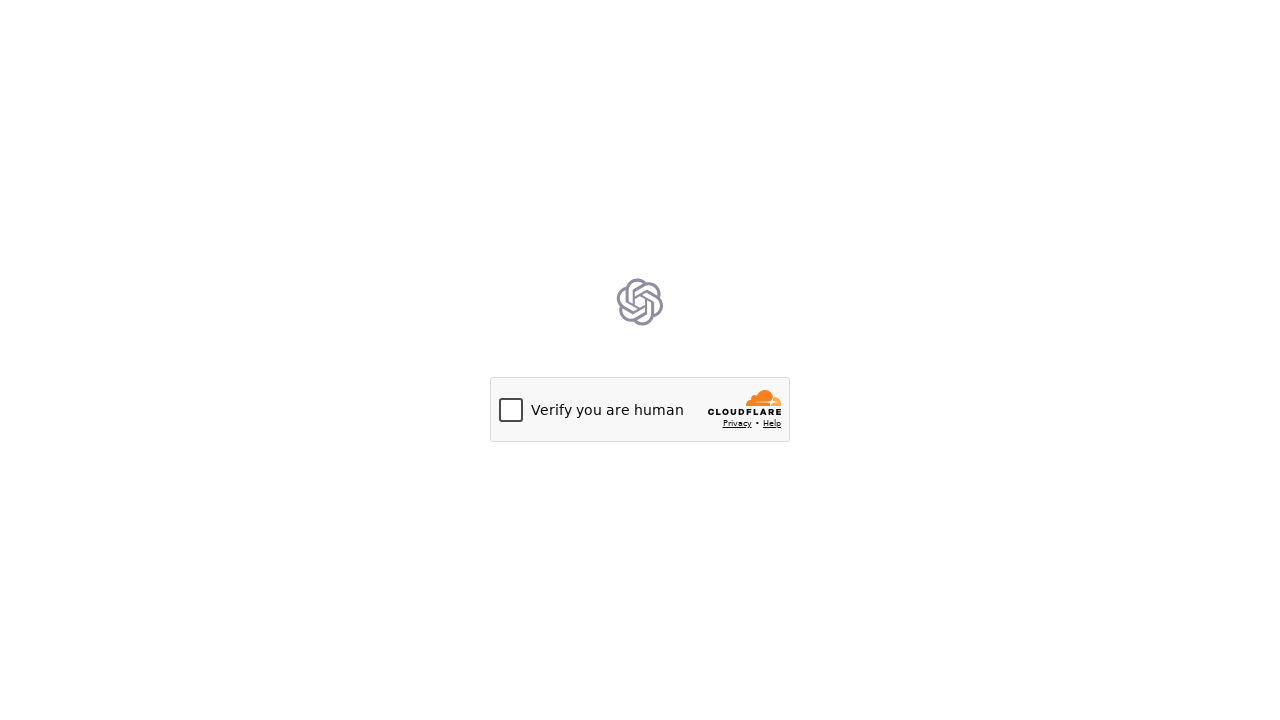

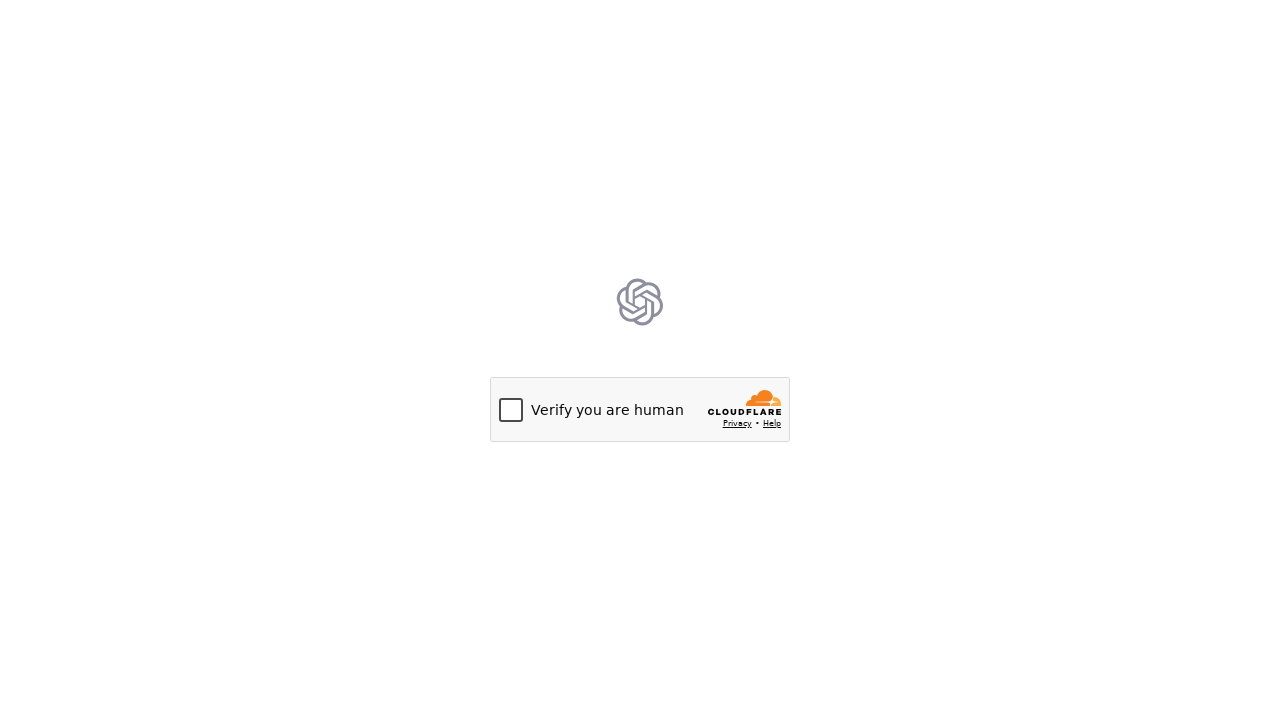